Tests responsive design at desktop viewport size (1920px width)

Starting URL: https://stage.geckoadvisor.com/

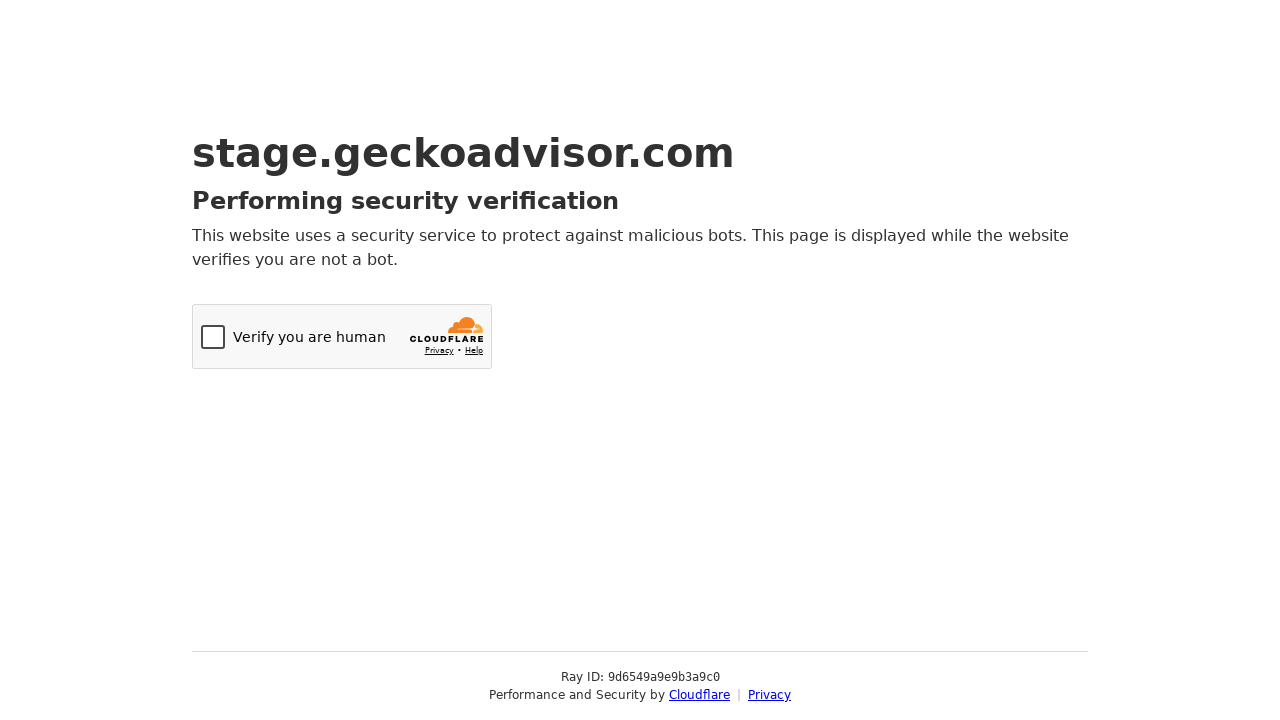

Set viewport to 1920px width desktop size
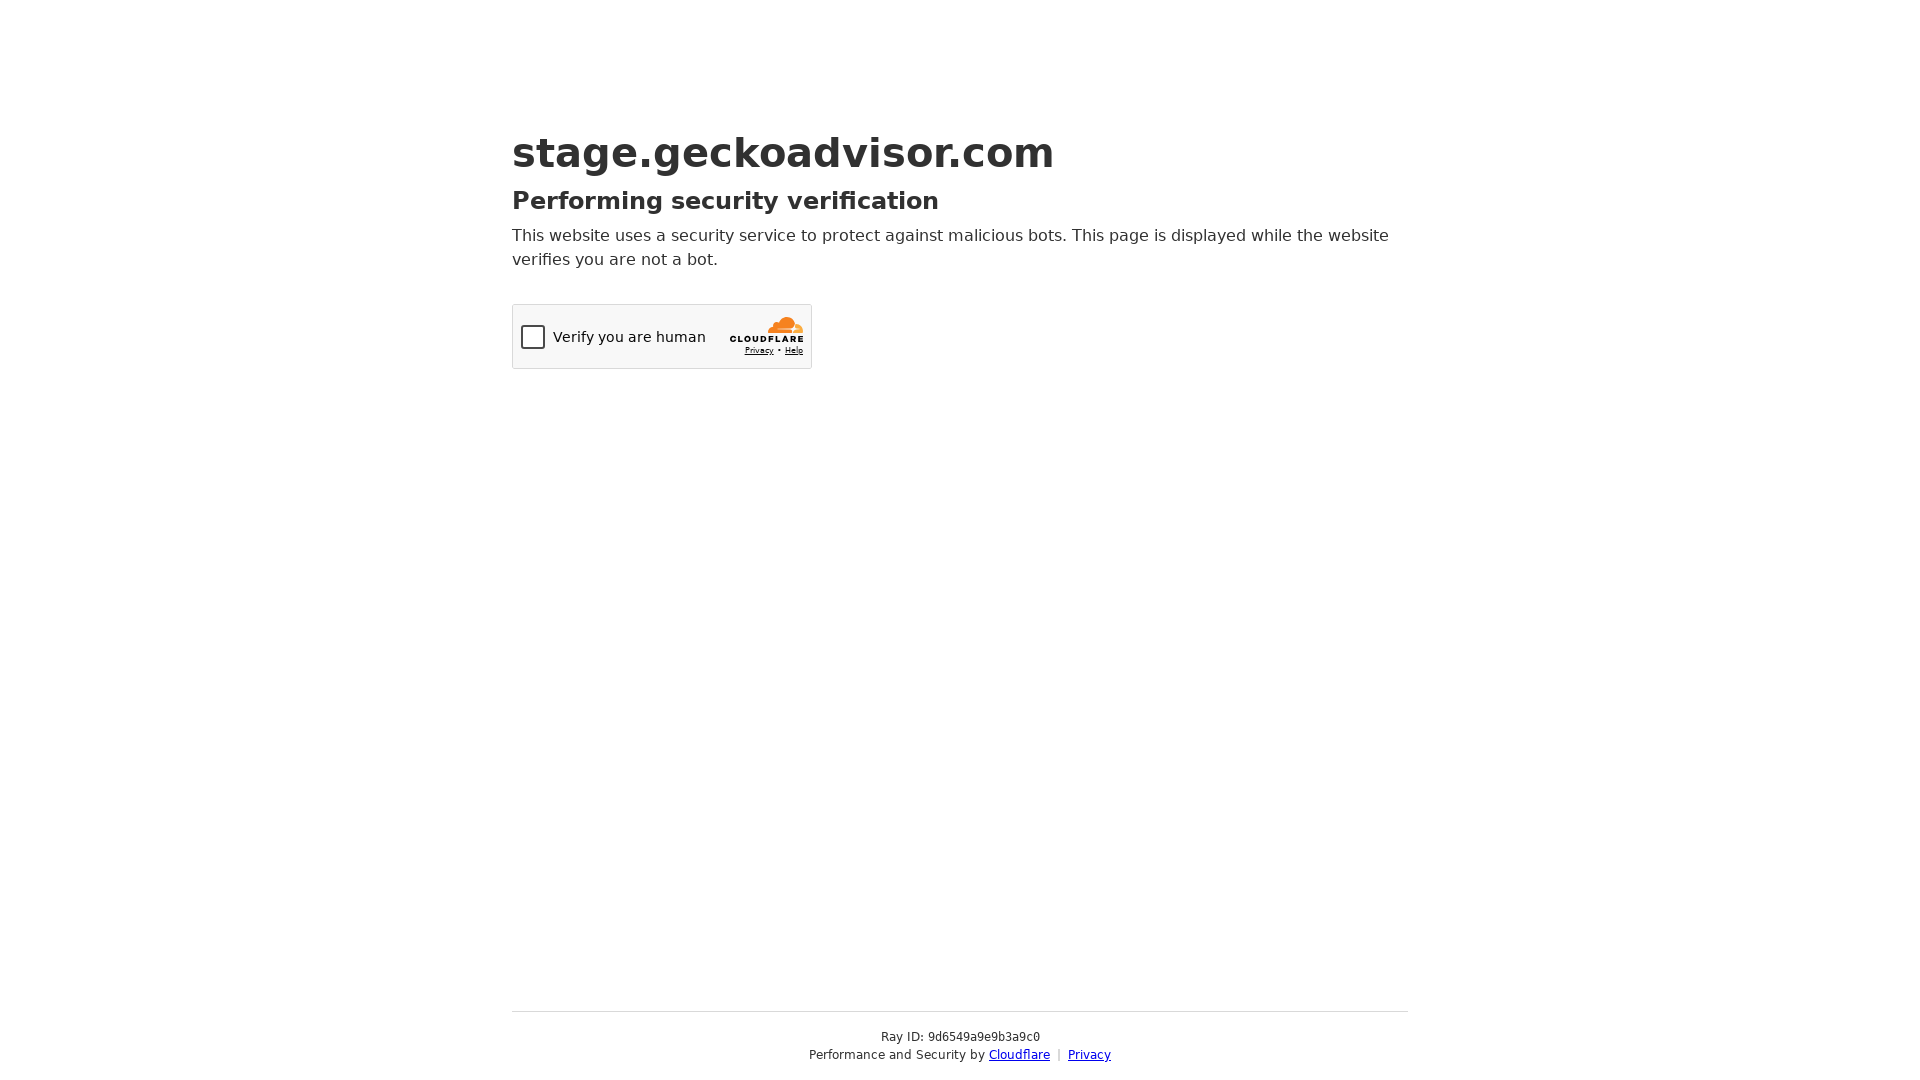

Reloaded page at 1920px desktop viewport
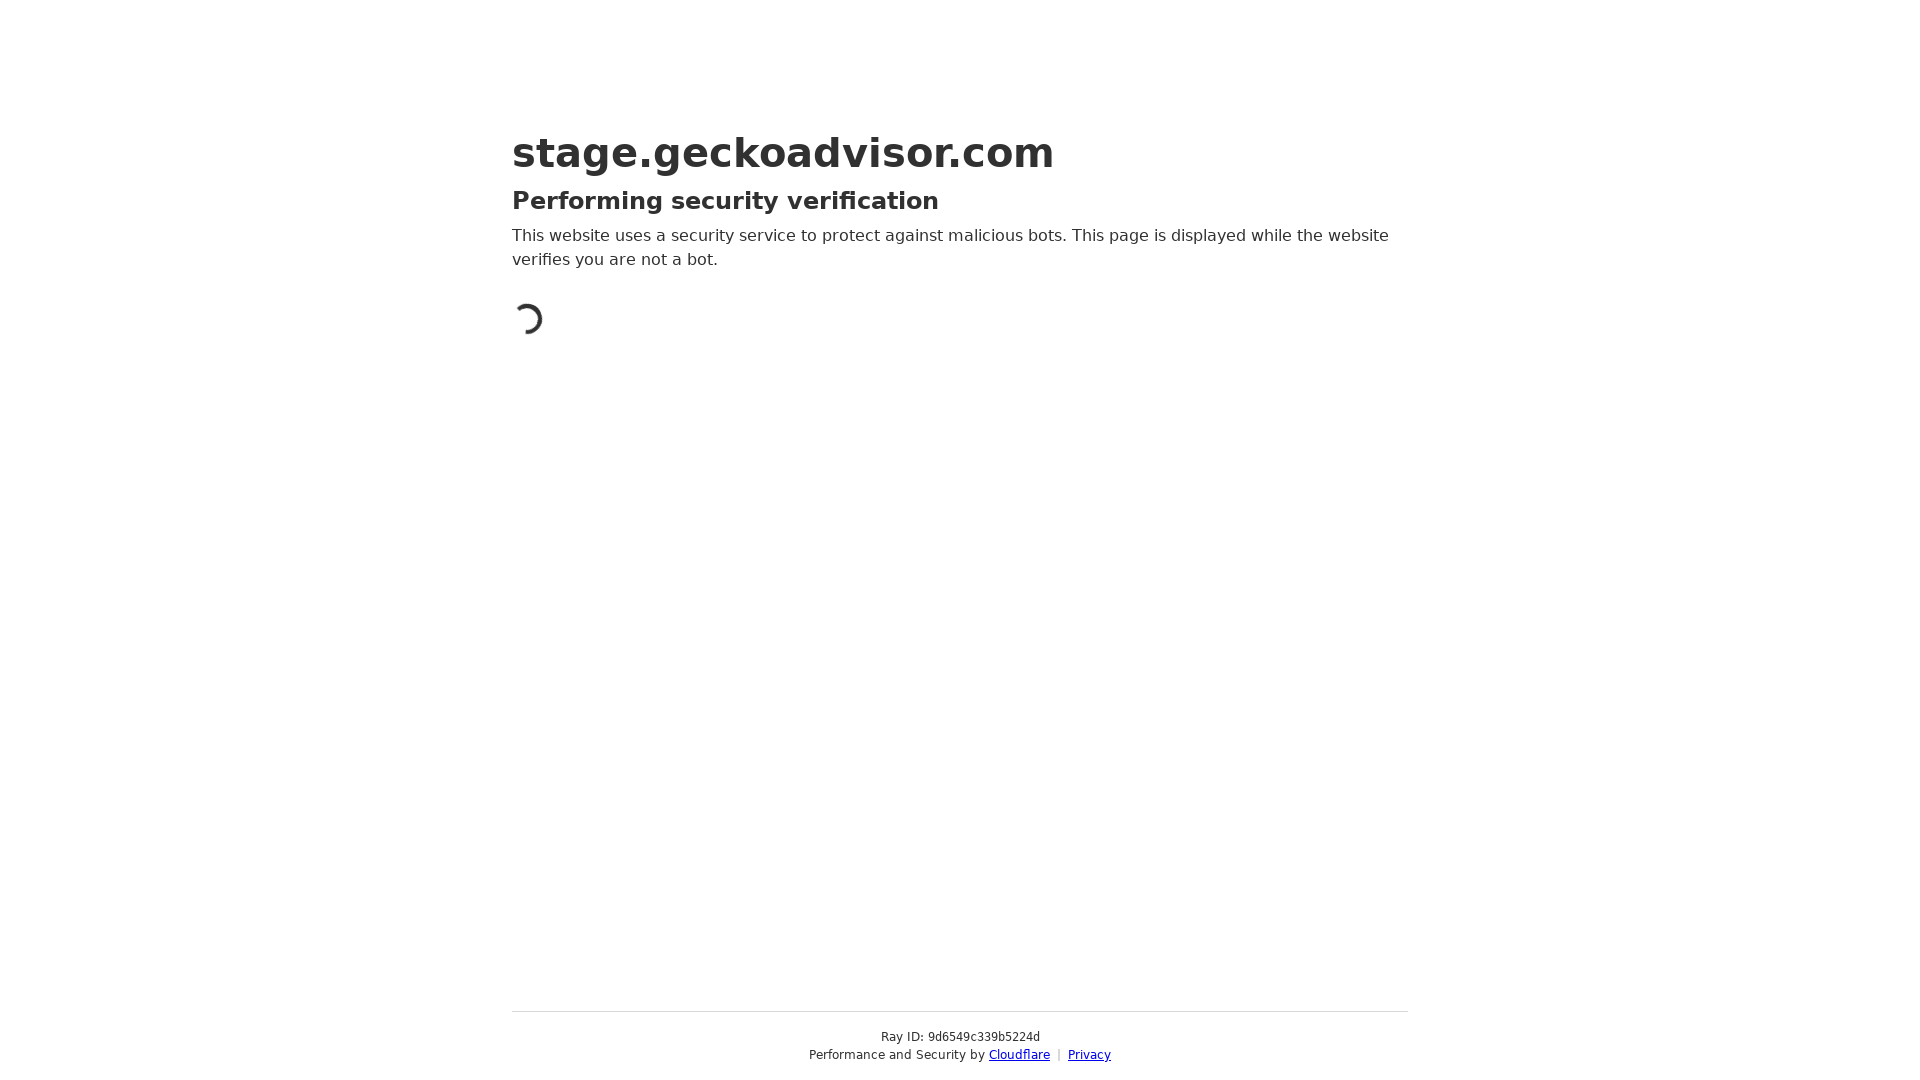

Page fully loaded and network idle at desktop resolution
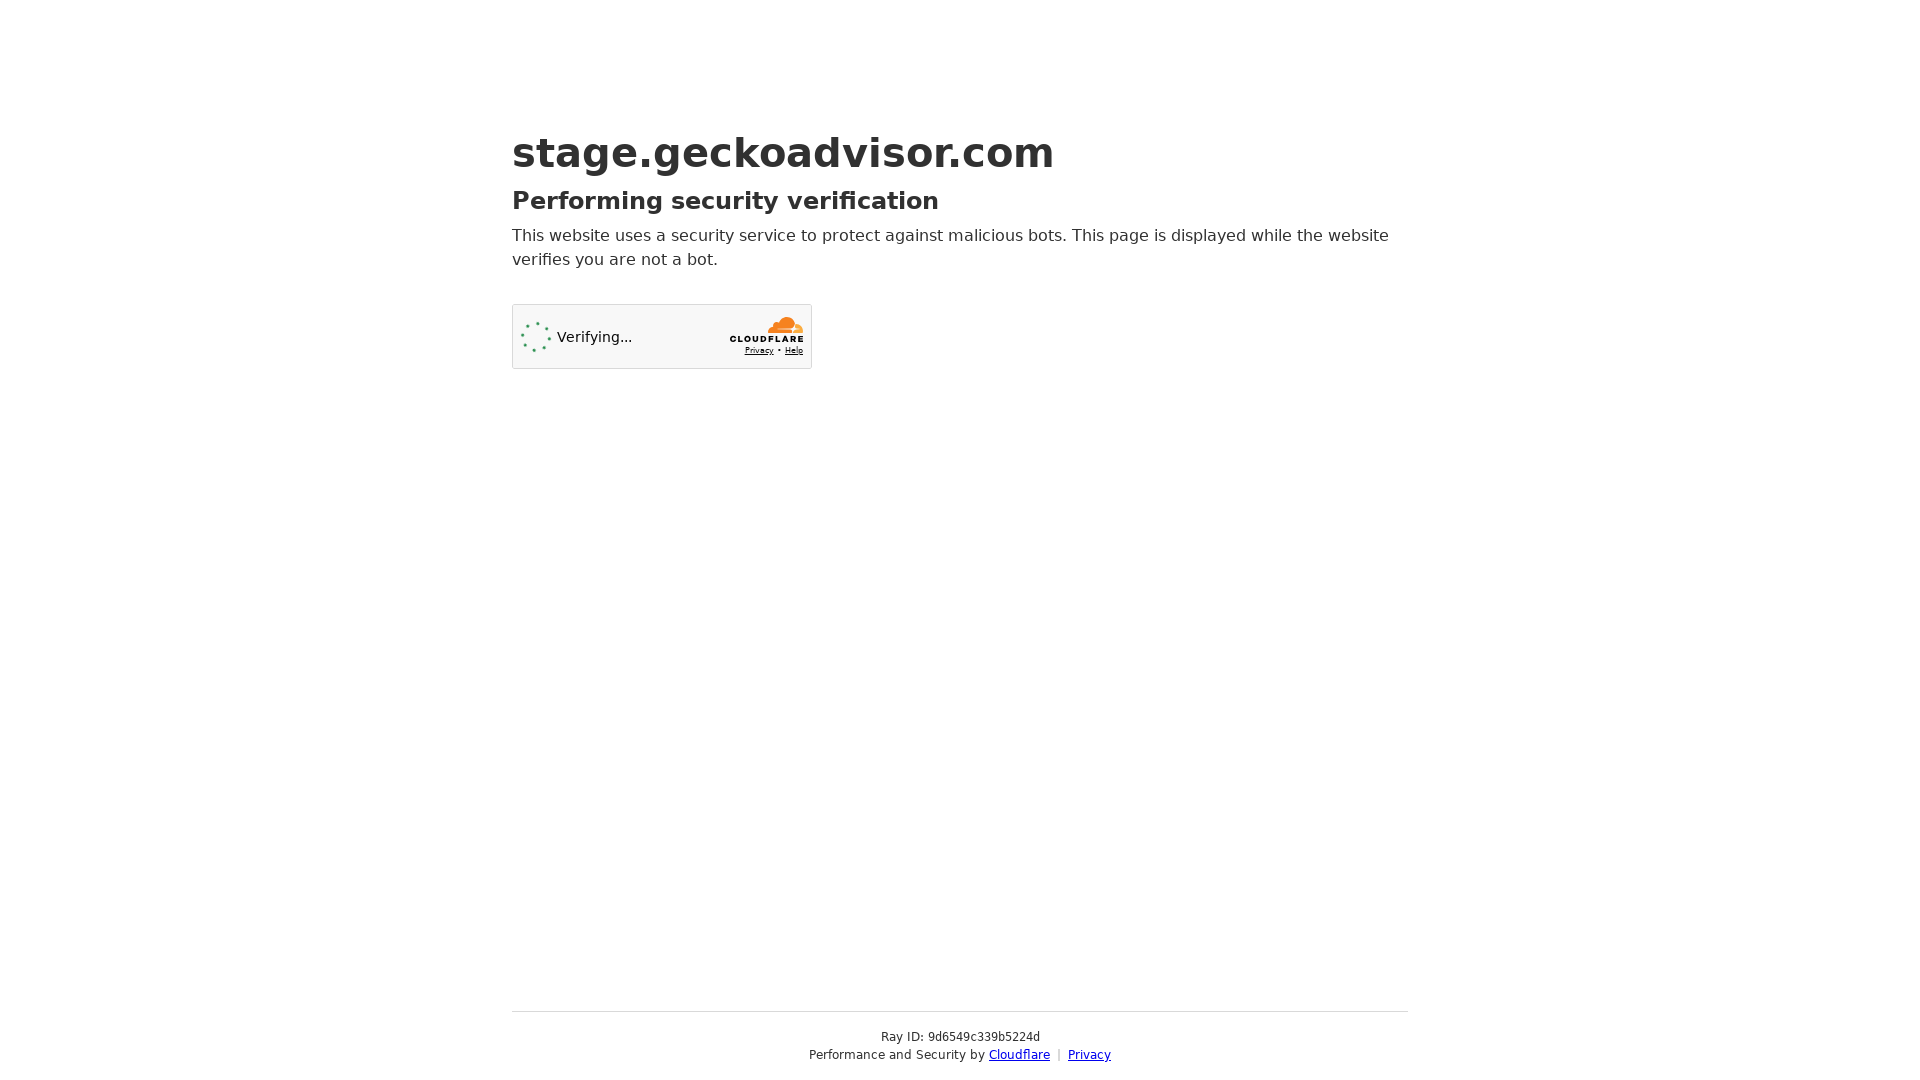

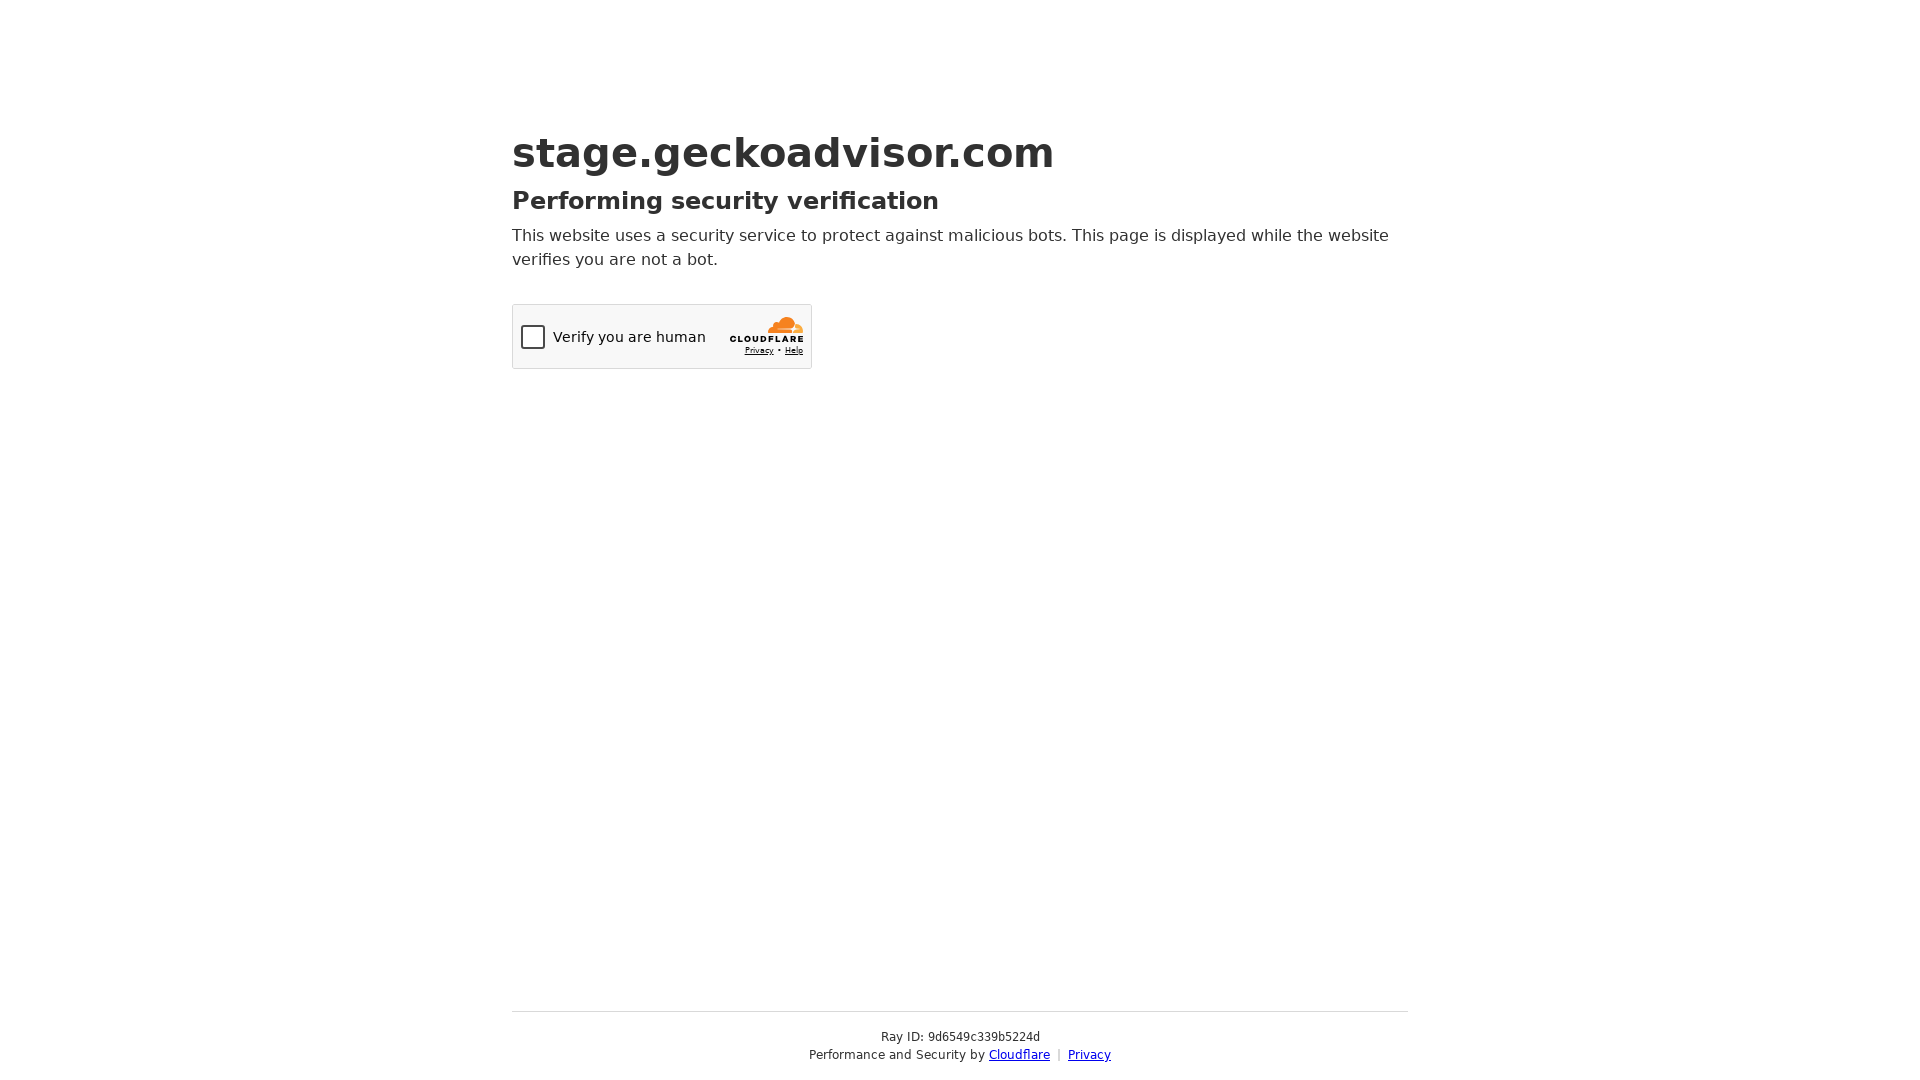